Navigates to a product detail page on the Polymer Project shop and scrolls down the page to view more content.

Starting URL: https://shop.polymer-project.org/detail/mens_tshirts/Inbox+-+Subtle+Actions+T-Shirt

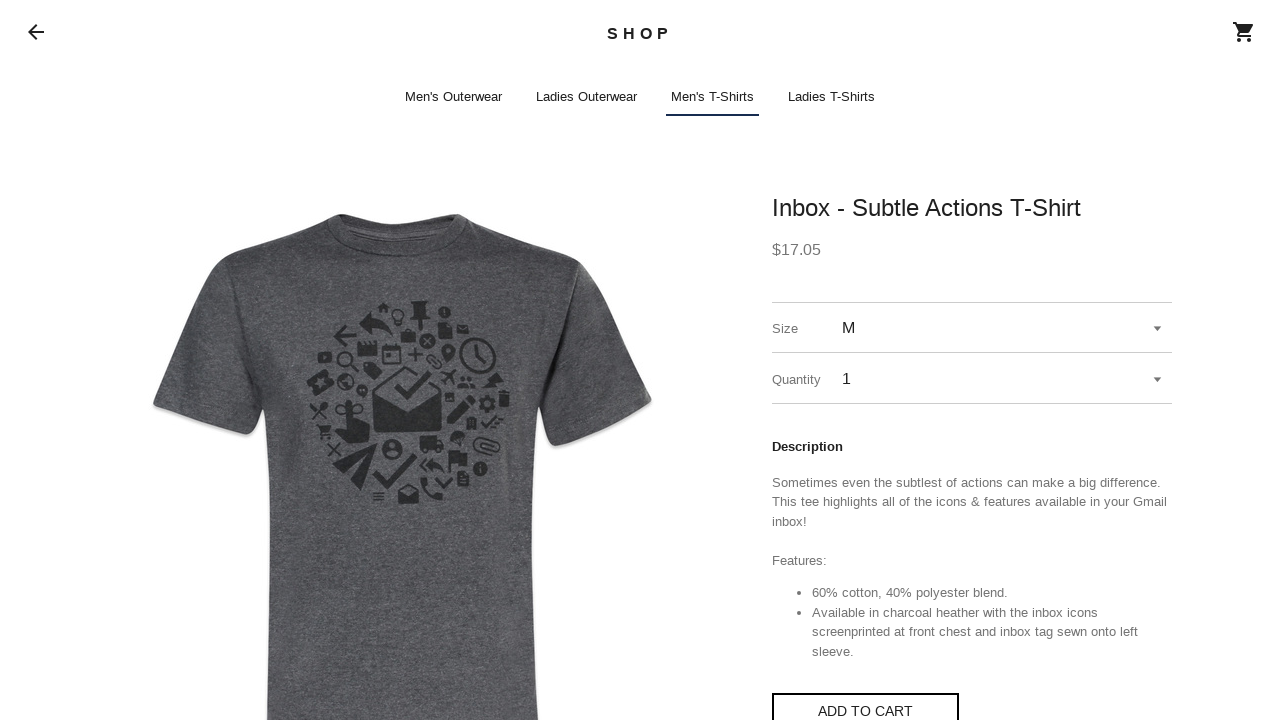

Navigated to Inbox - Subtle Actions T-Shirt product detail page
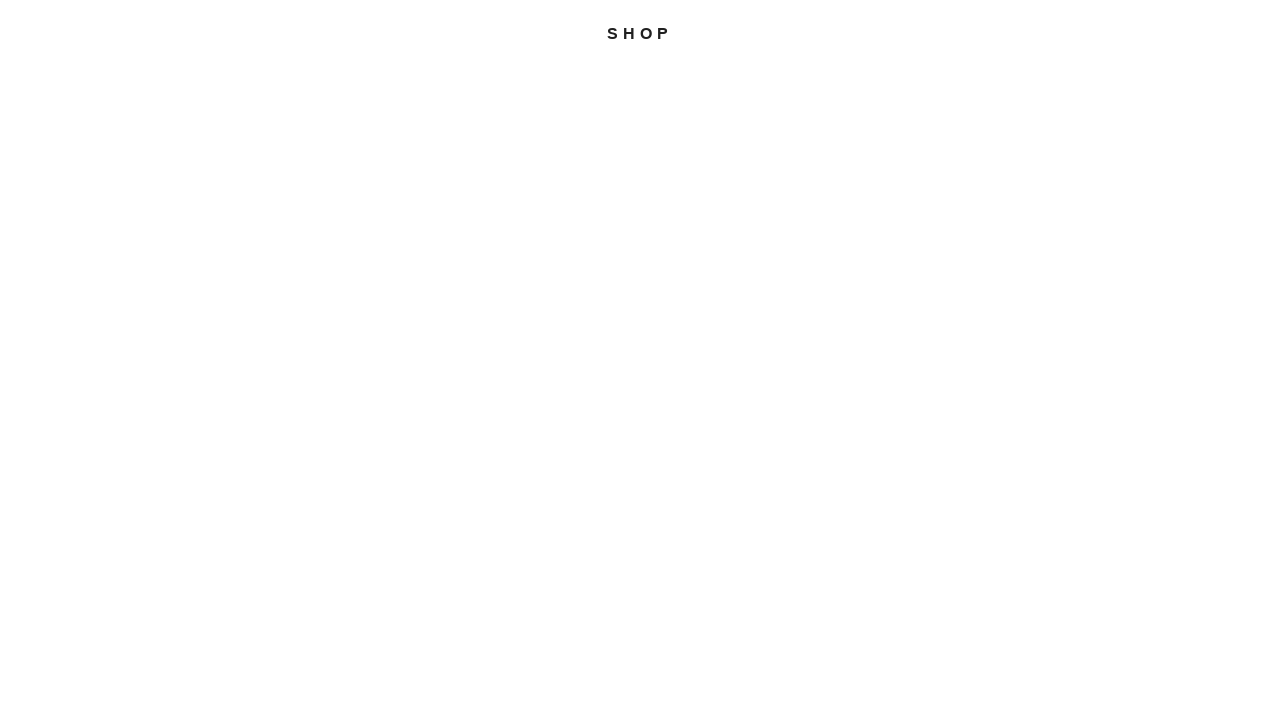

Scrolled down the page by 500 pixels to view more content
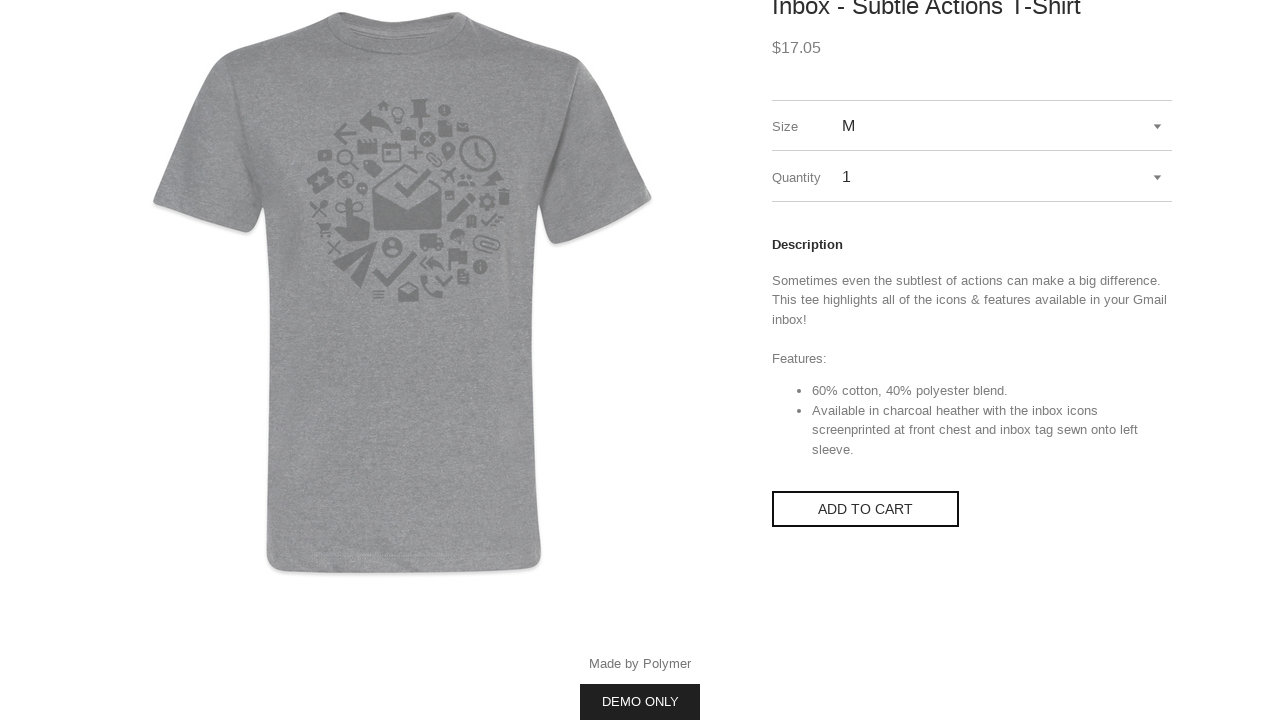

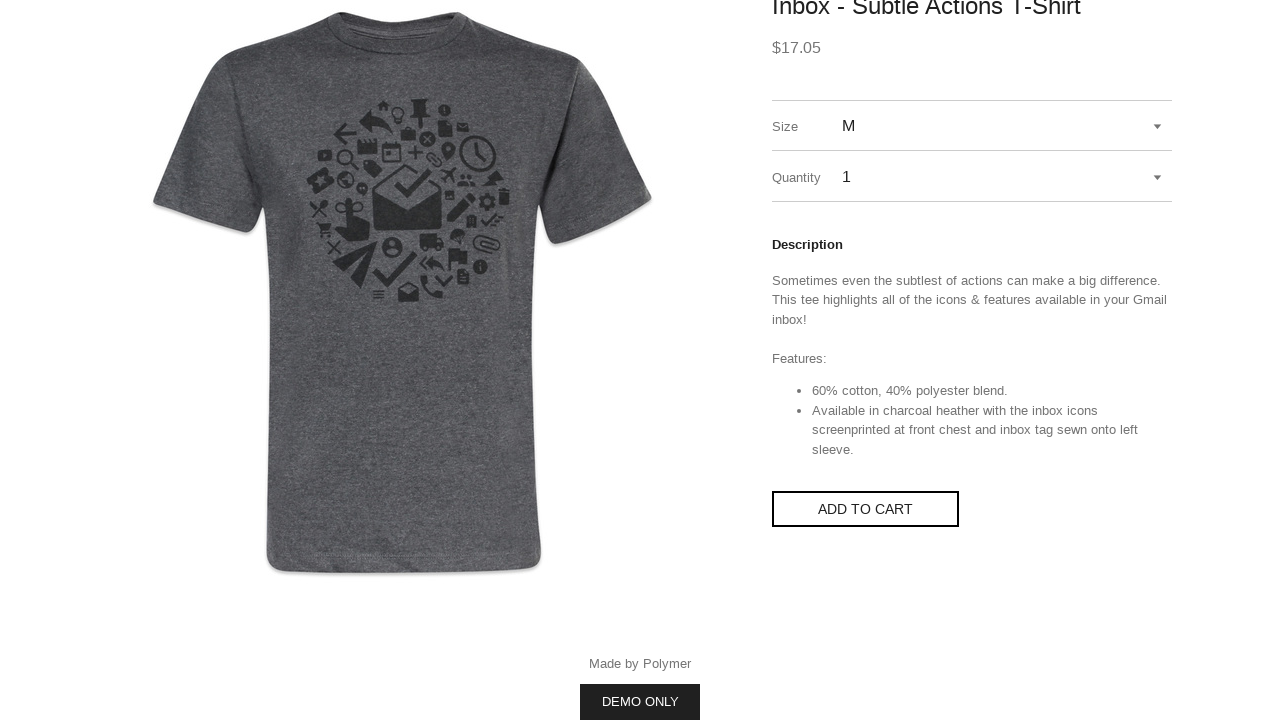